Tests that new items are appended to the bottom of the list by creating 3 todos and verifying the count

Starting URL: https://demo.playwright.dev/todomvc

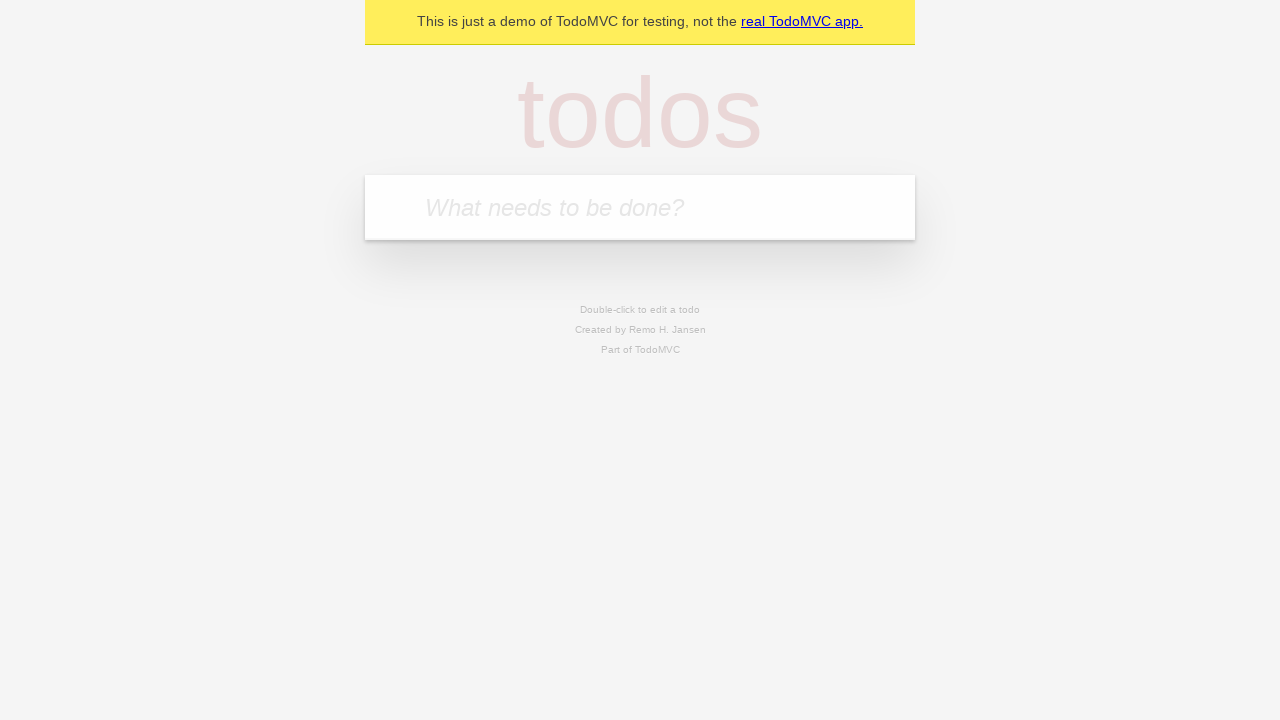

Filled todo input with 'buy some cheese' on internal:attr=[placeholder="What needs to be done?"i]
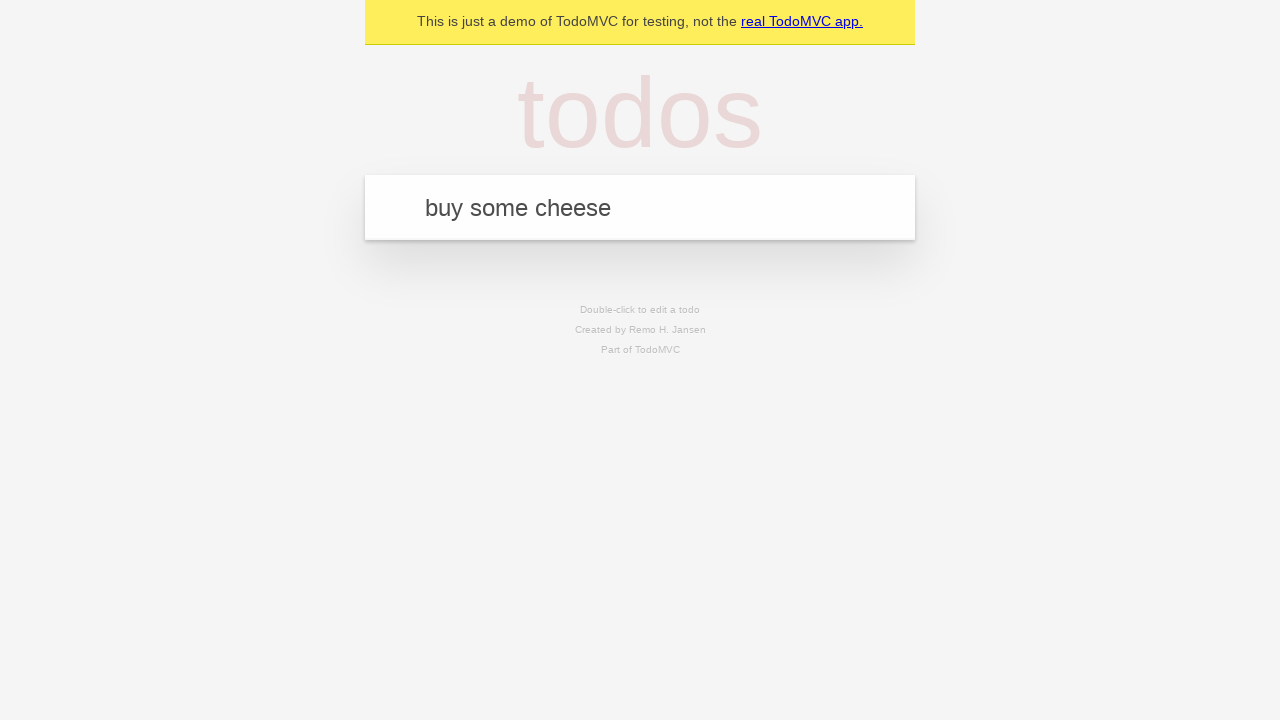

Pressed Enter to add first todo item on internal:attr=[placeholder="What needs to be done?"i]
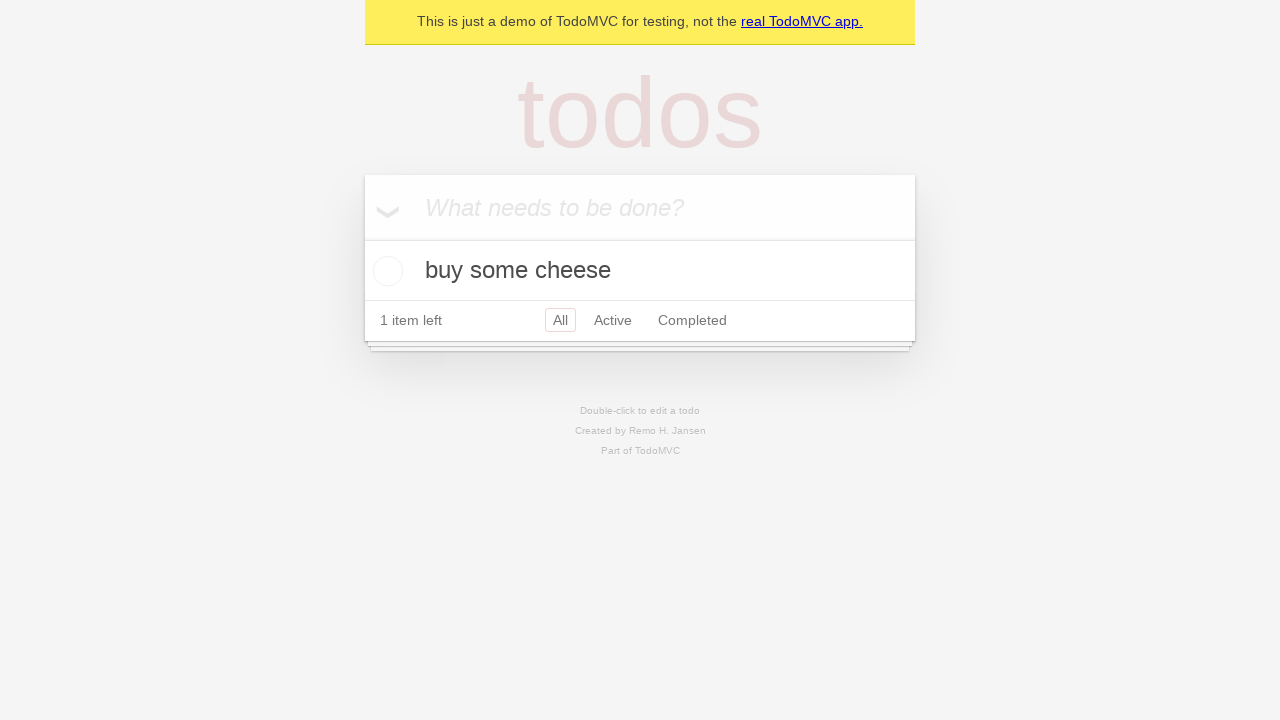

Filled todo input with 'feed the cat' on internal:attr=[placeholder="What needs to be done?"i]
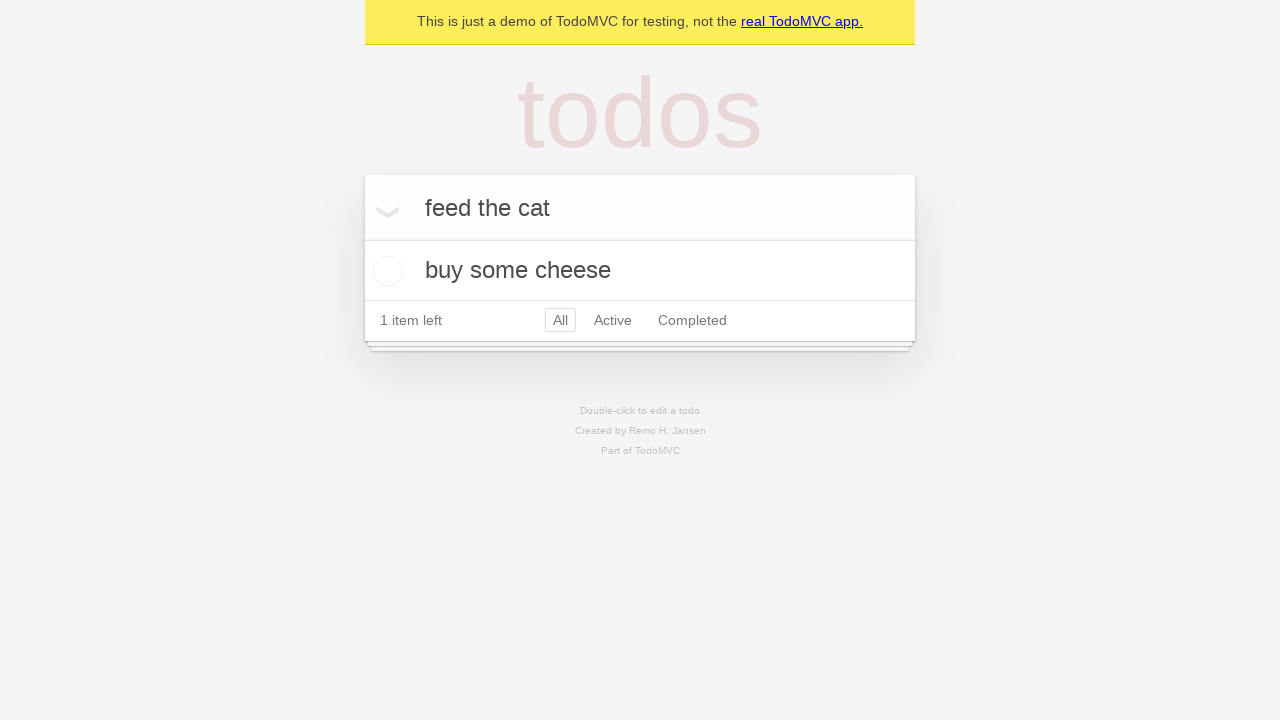

Pressed Enter to add second todo item on internal:attr=[placeholder="What needs to be done?"i]
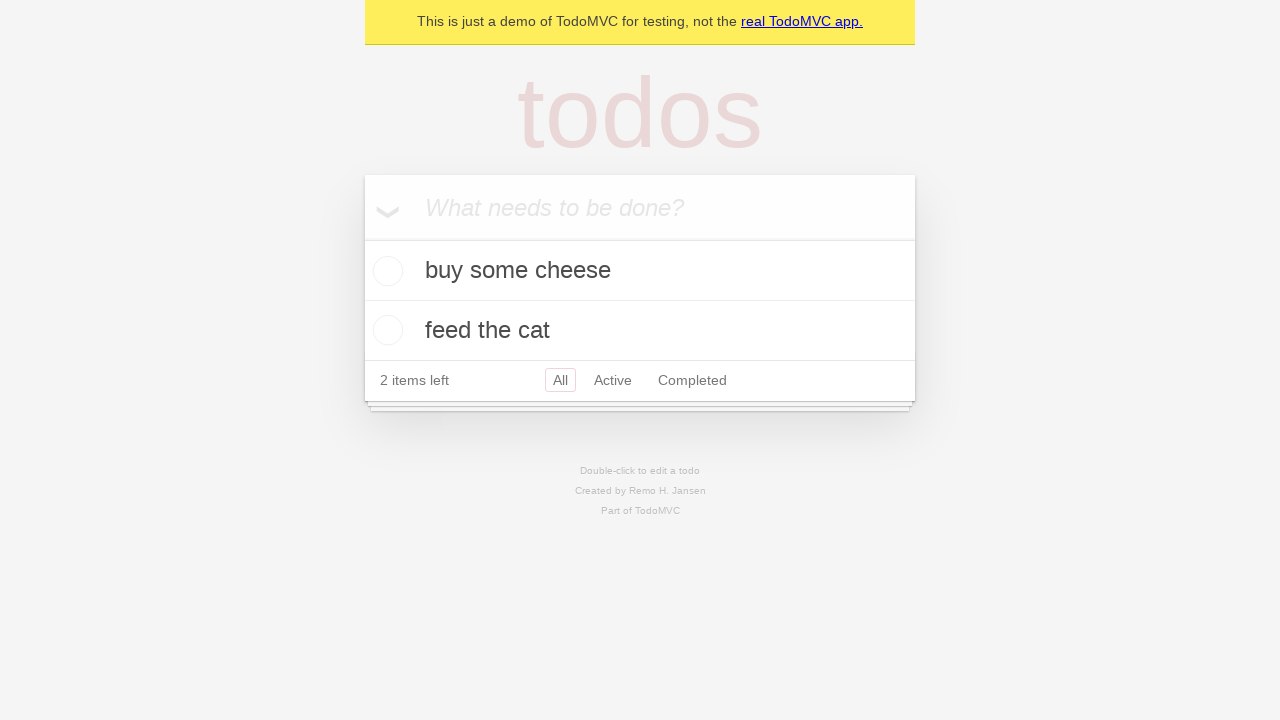

Filled todo input with 'book a doctors appointment' on internal:attr=[placeholder="What needs to be done?"i]
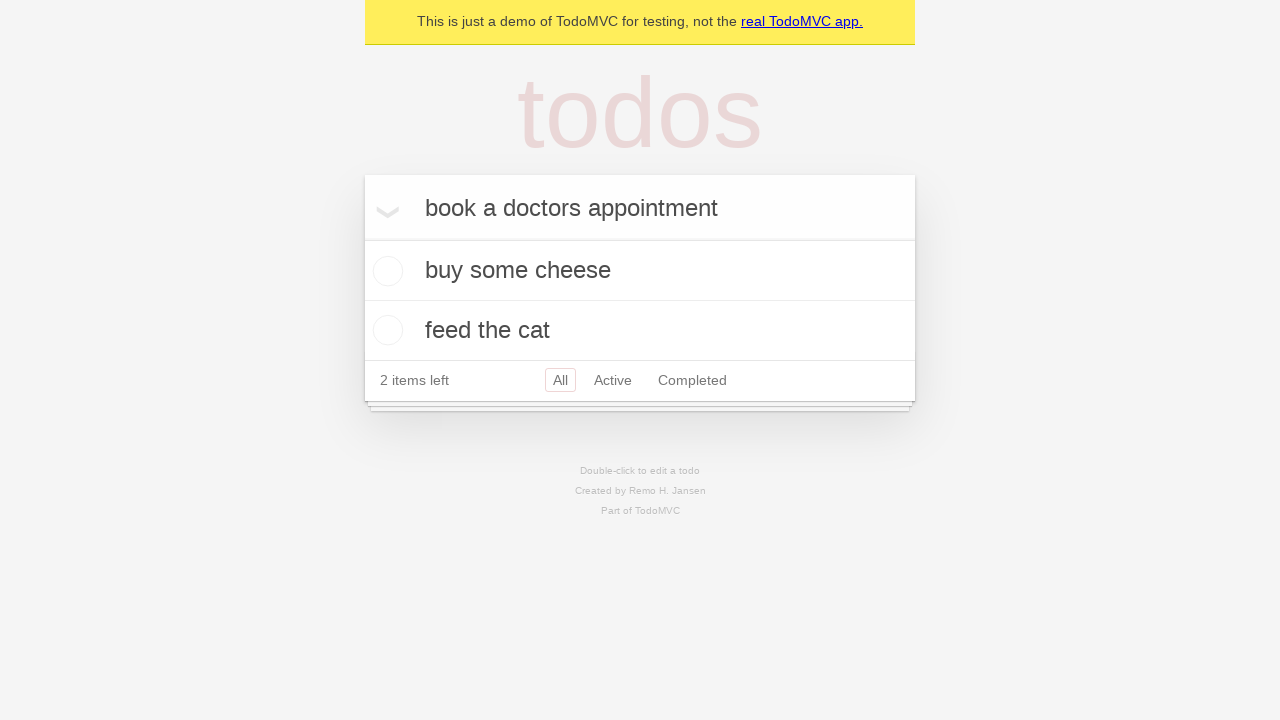

Pressed Enter to add third todo item on internal:attr=[placeholder="What needs to be done?"i]
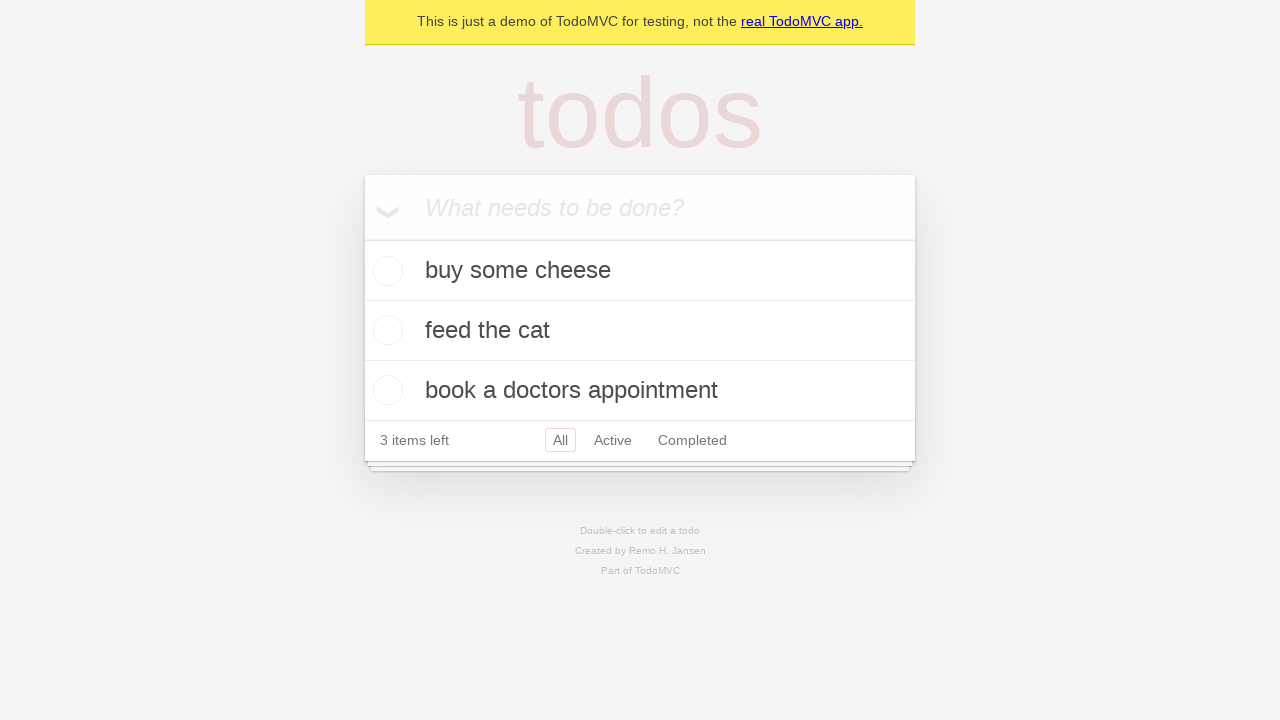

Verified all 3 todo items were appended to the list
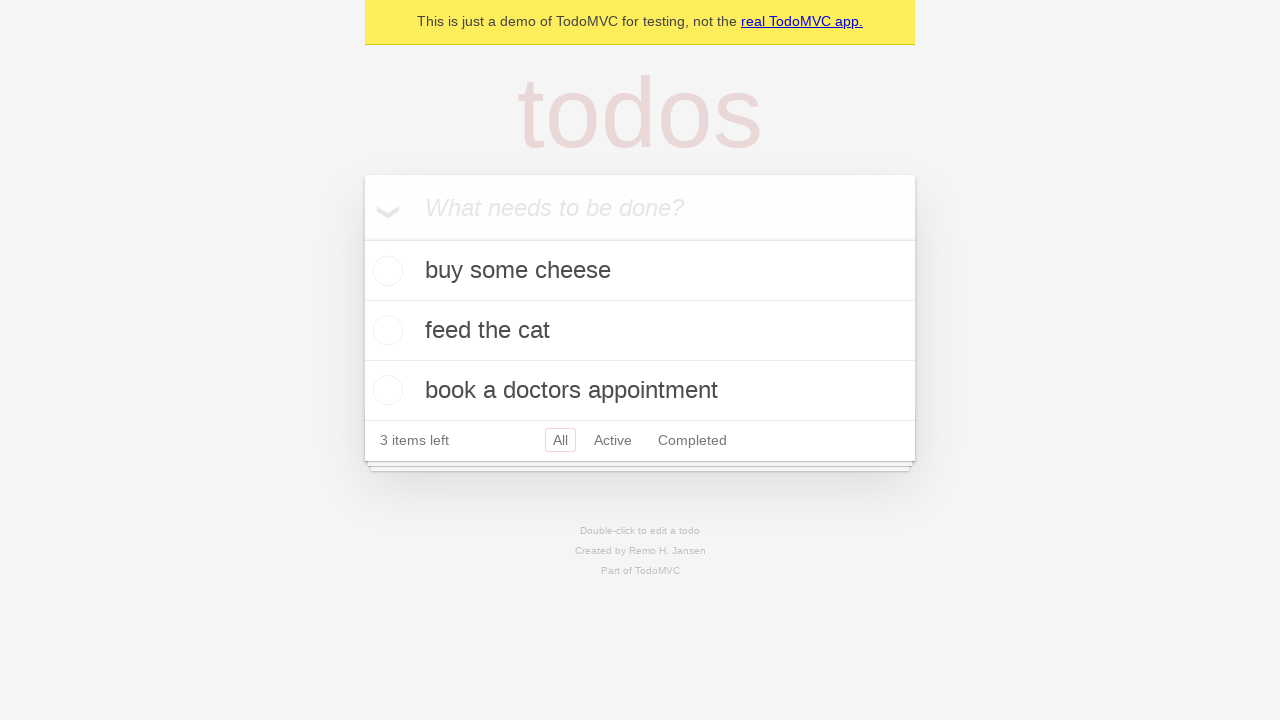

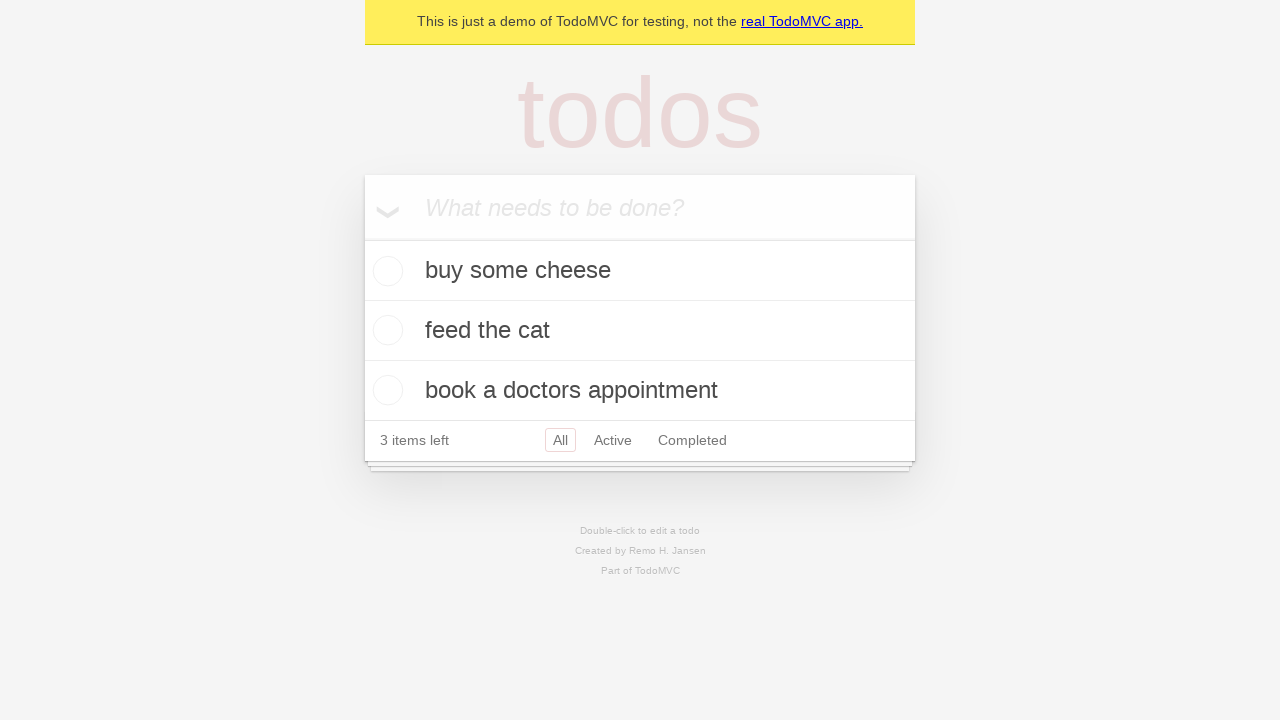